Tests that clicking the Due column header twice sorts the numeric values in descending order.

Starting URL: http://the-internet.herokuapp.com/tables

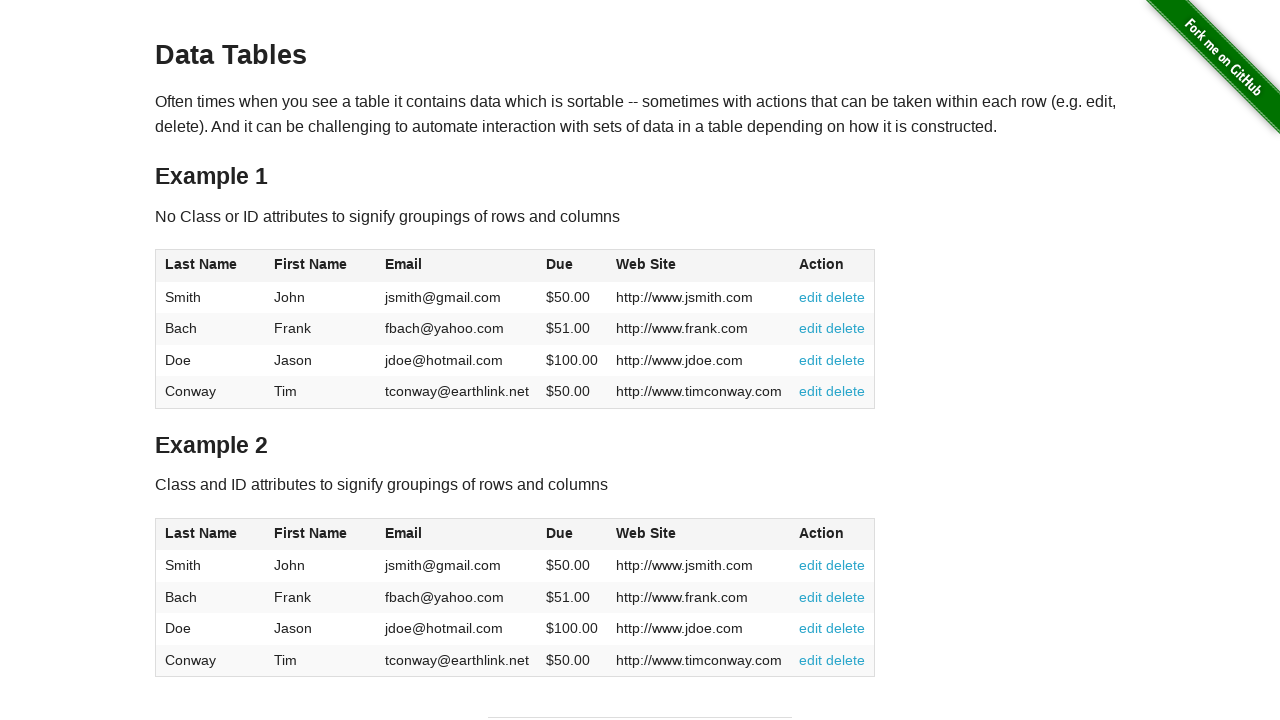

Clicked Due column header for first sort (ascending) at (572, 266) on #table1 thead tr th:nth-of-type(4)
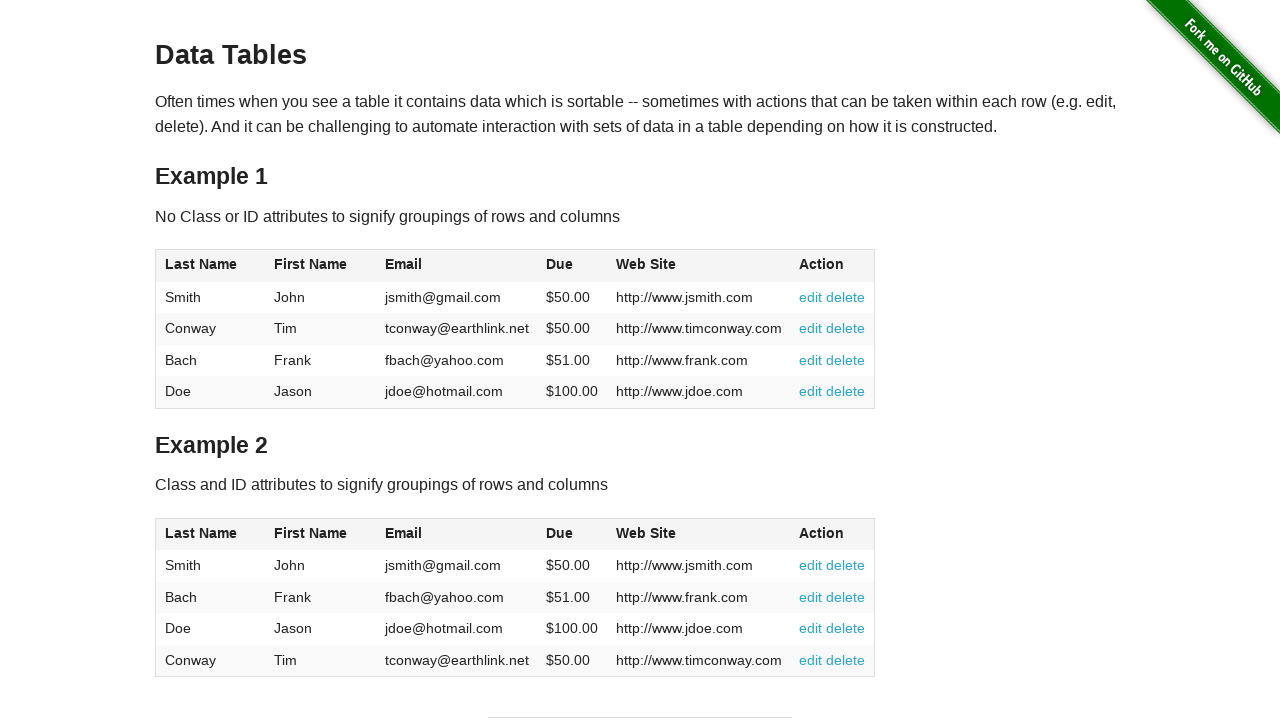

Clicked Due column header for second sort (descending) at (572, 266) on #table1 thead tr th:nth-of-type(4)
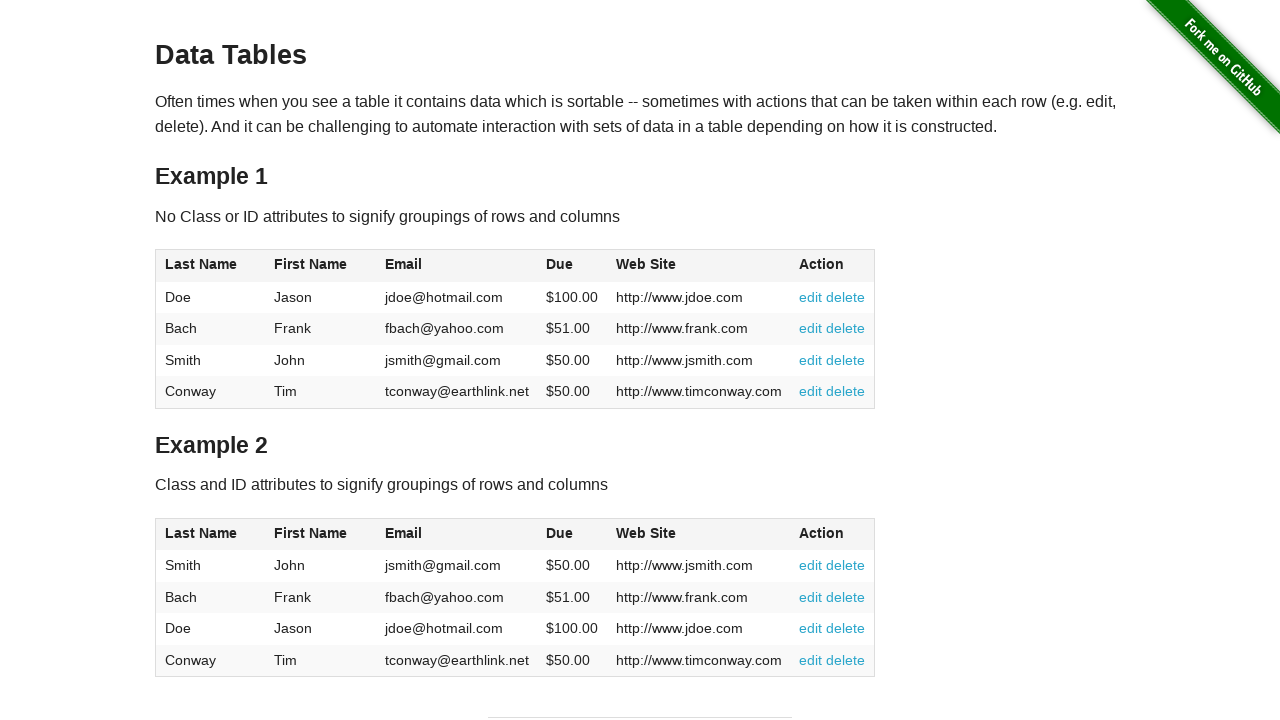

Due column cells are present and table is sorted in descending order
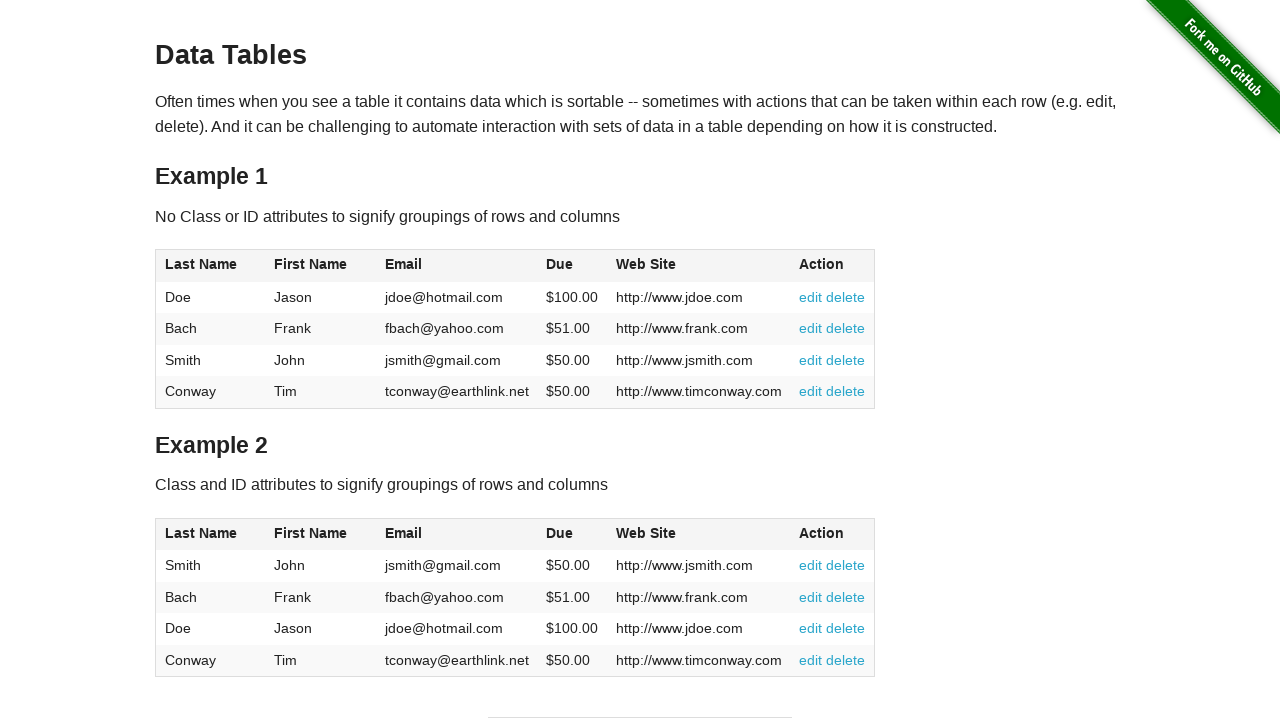

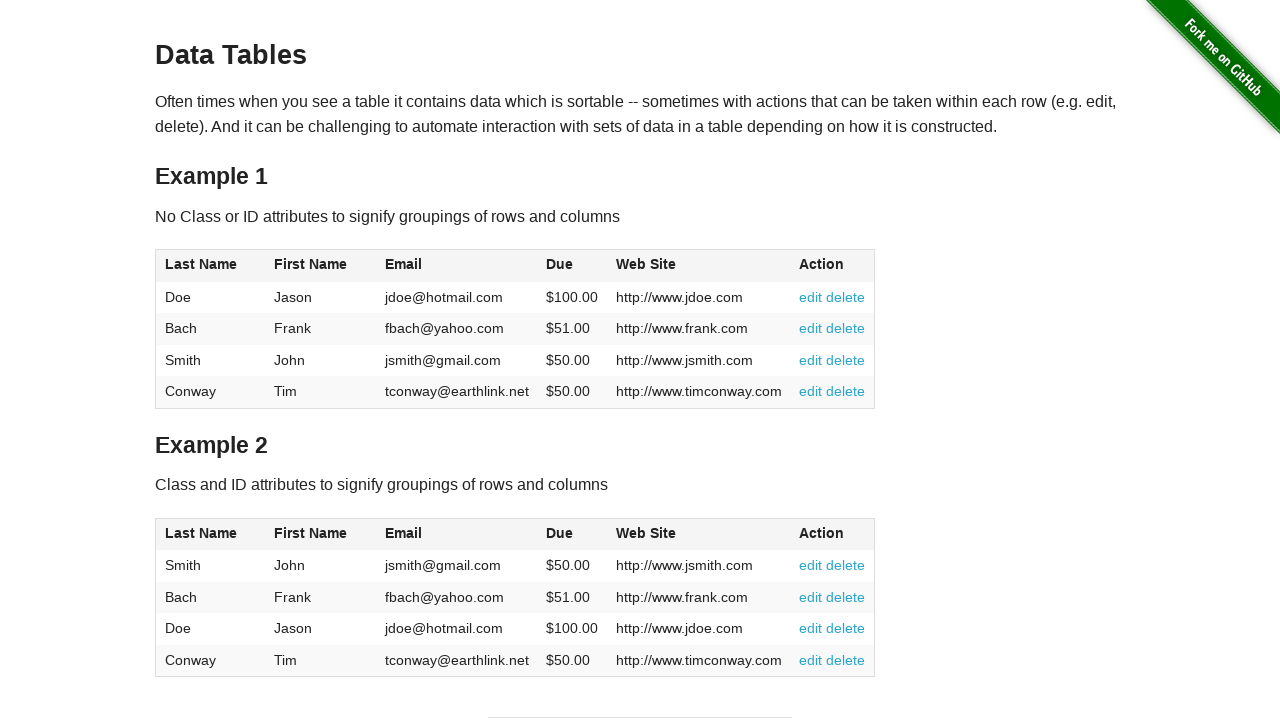